Navigates to labellerr.com and verifies that the page loads with anchor links present

Starting URL: https://www.labellerr.com/

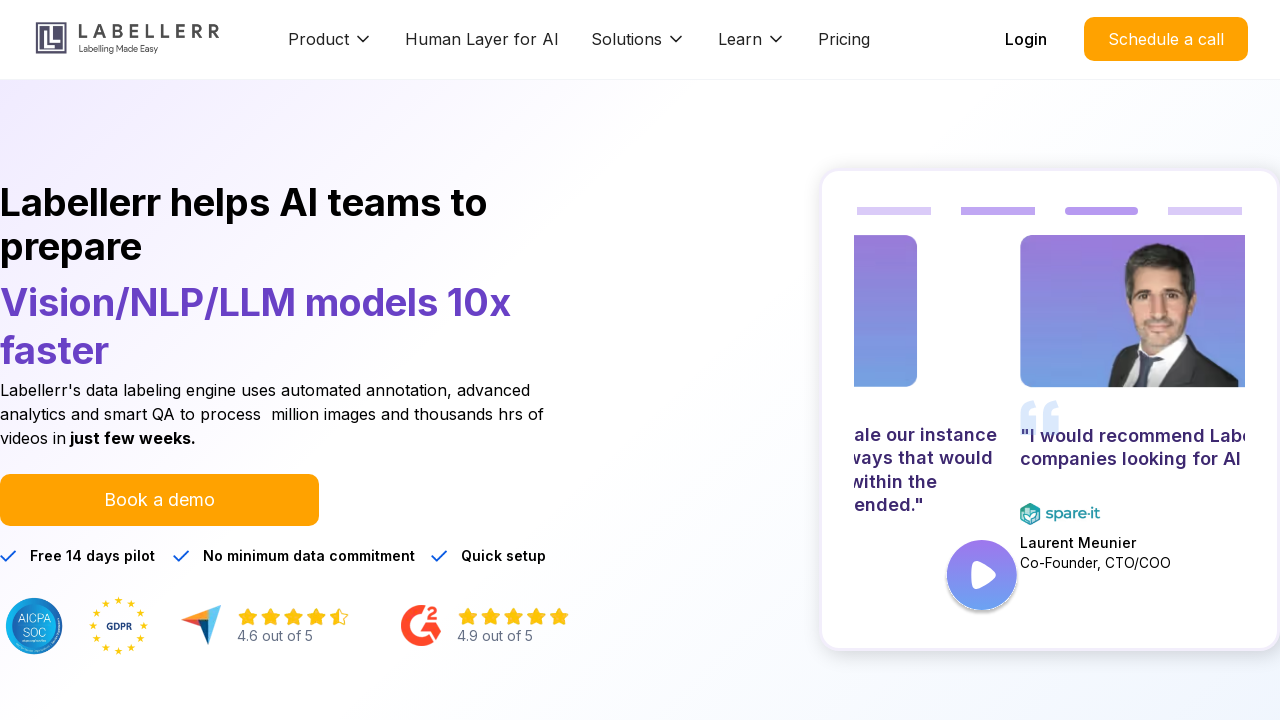

Waited for page to reach network idle state
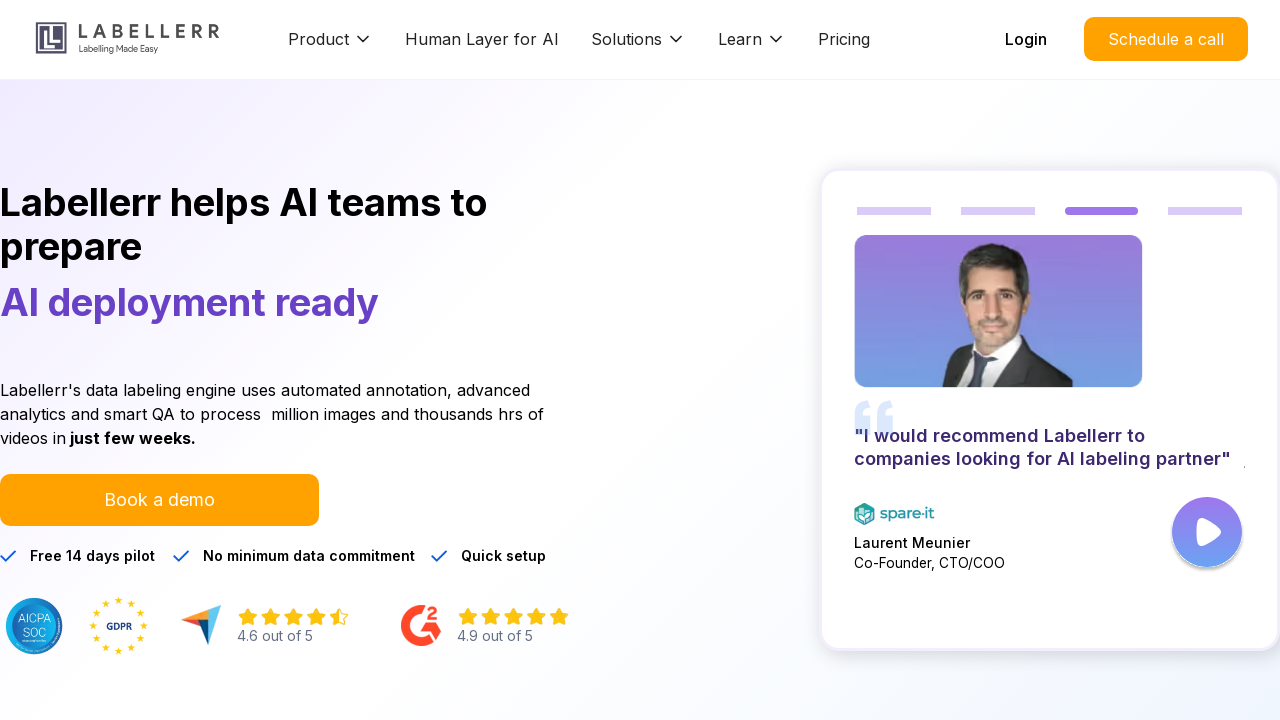

Verified that anchor links are present on the page
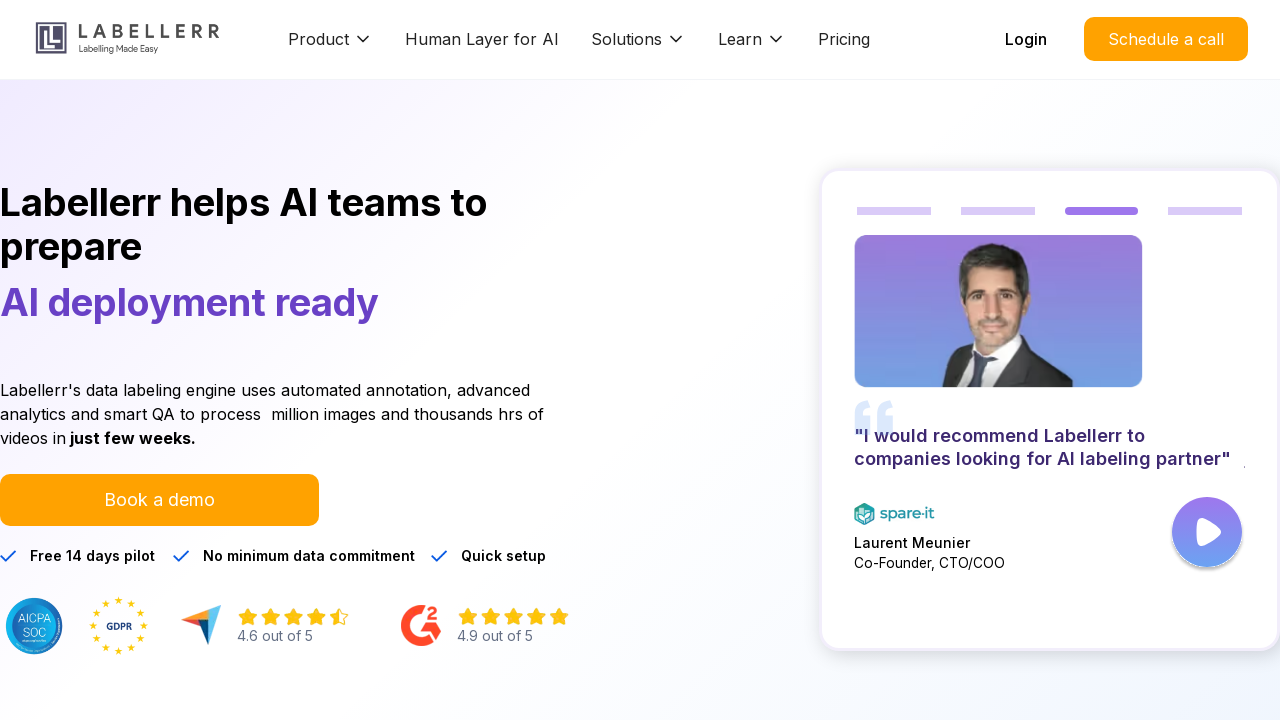

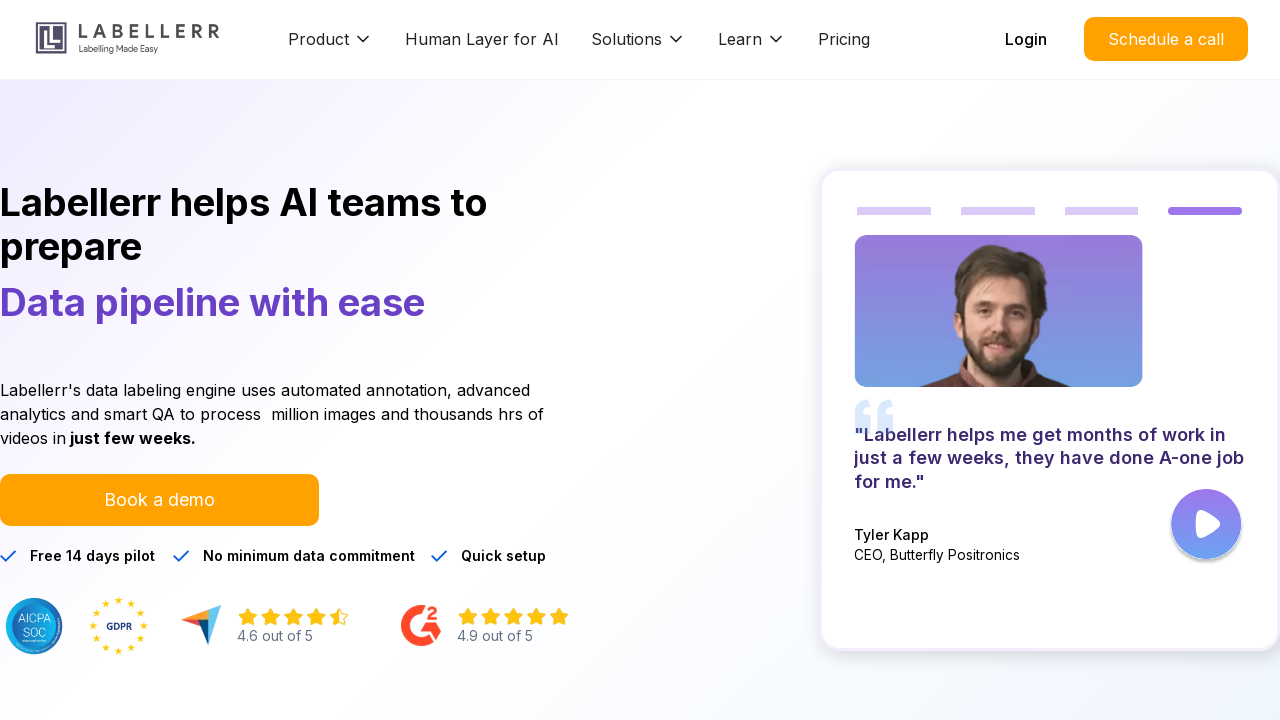